Tests radio button selection on a registration page by clicking the Female radio button option

Starting URL: https://grotechminds.com/registration/

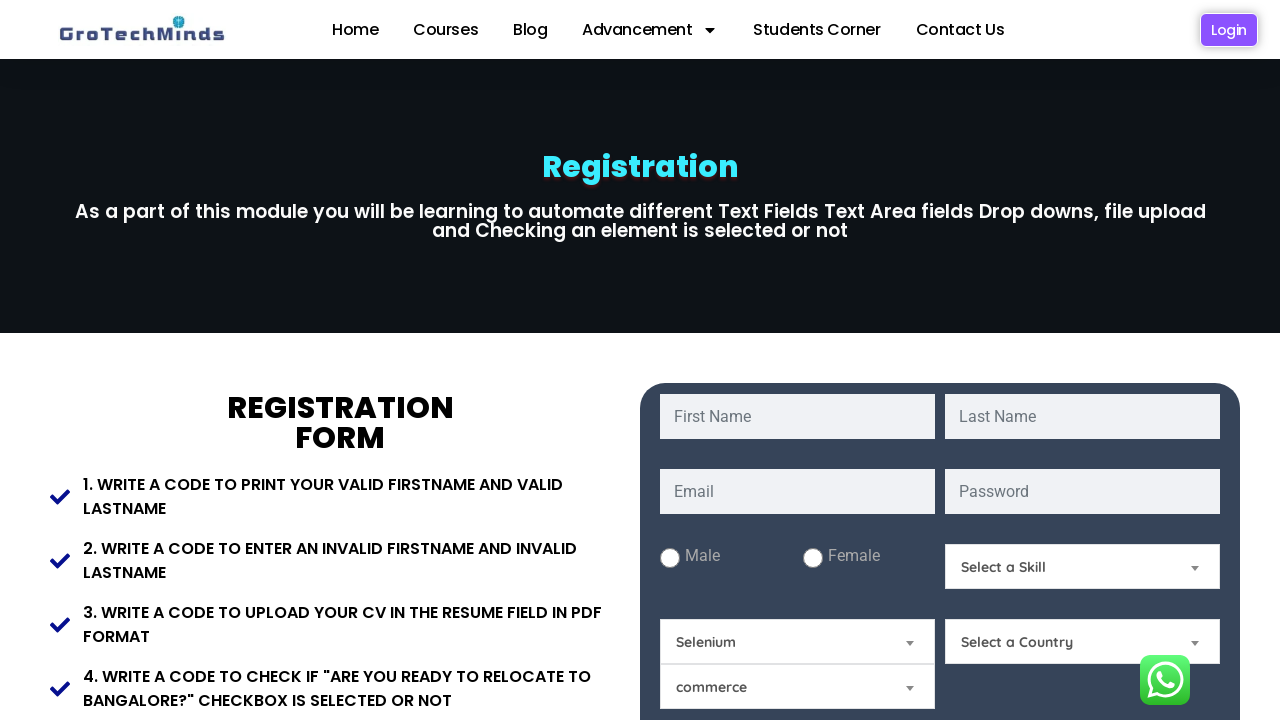

Navigated to registration page
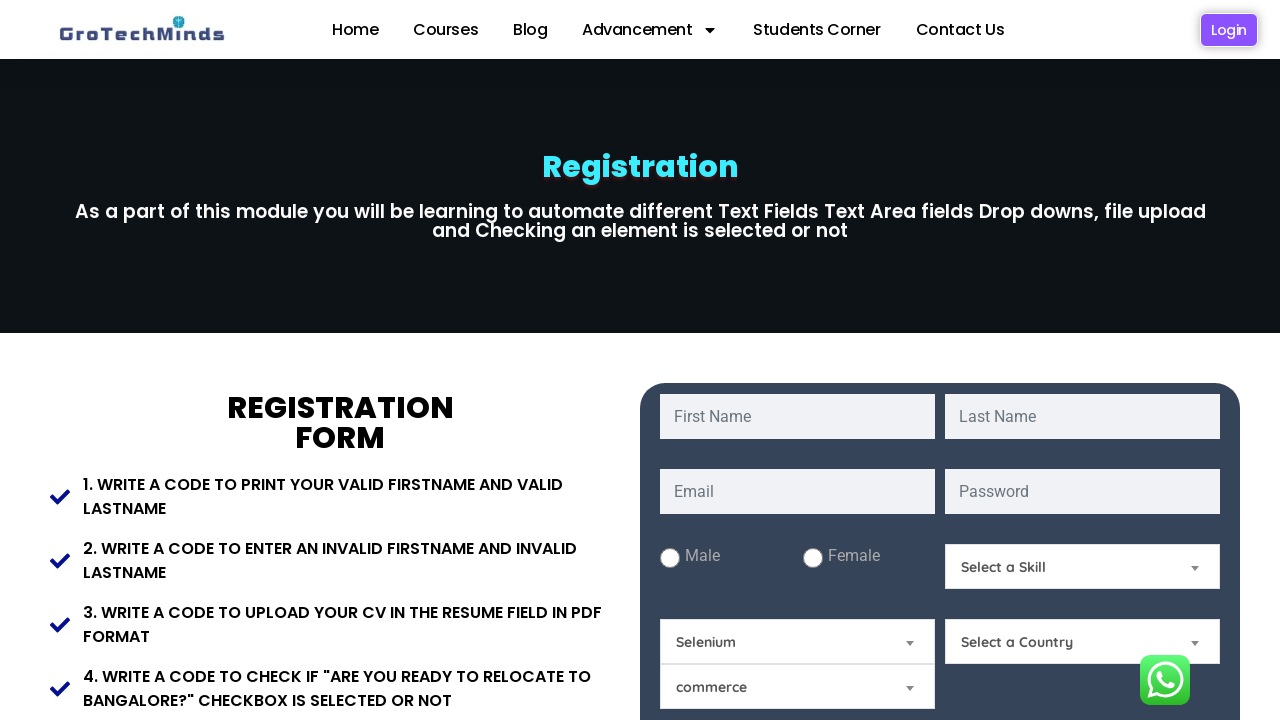

Clicked Female radio button to select it at (812, 558) on #Female
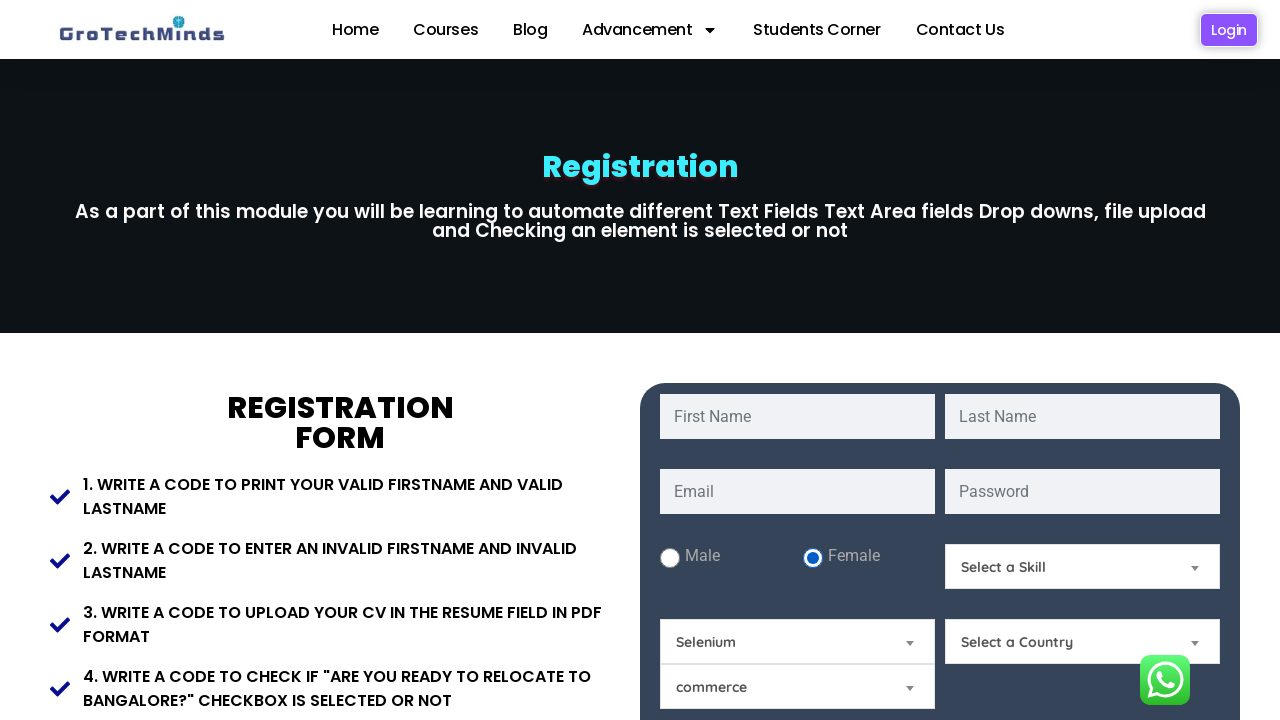

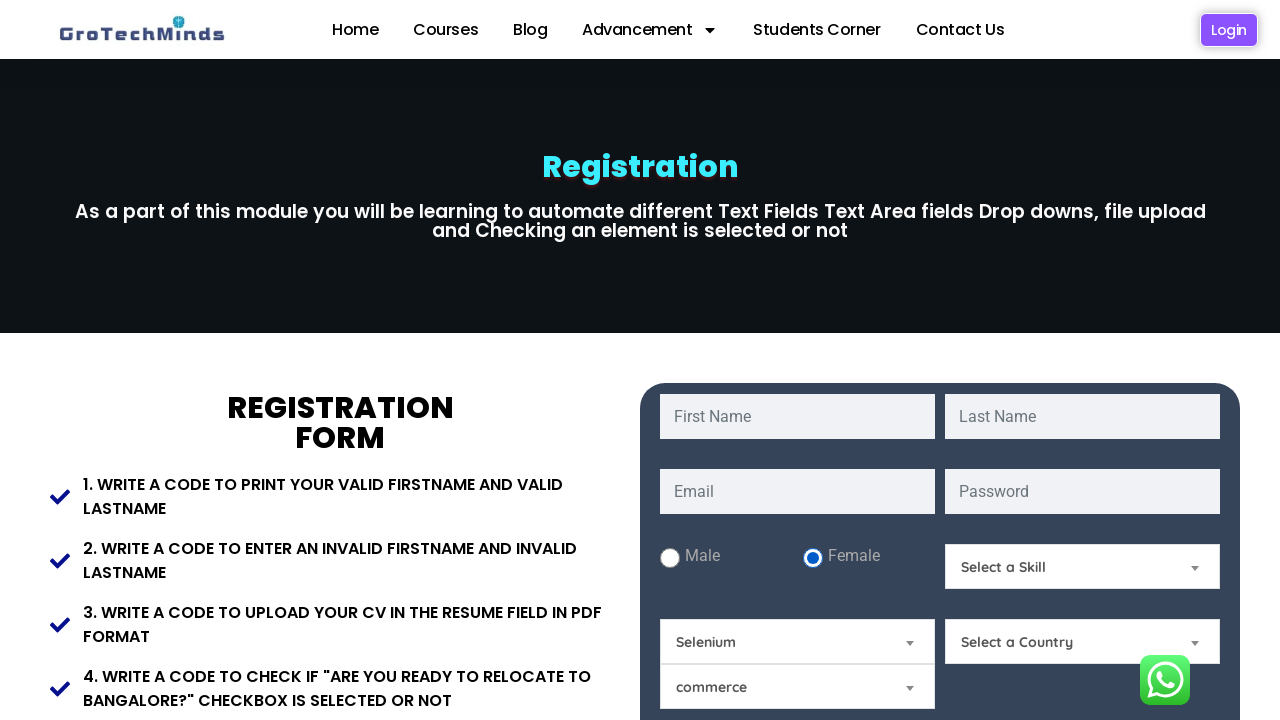